Tests file download functionality by waiting for download link and clicking it

Starting URL: https://the-internet.herokuapp.com/download

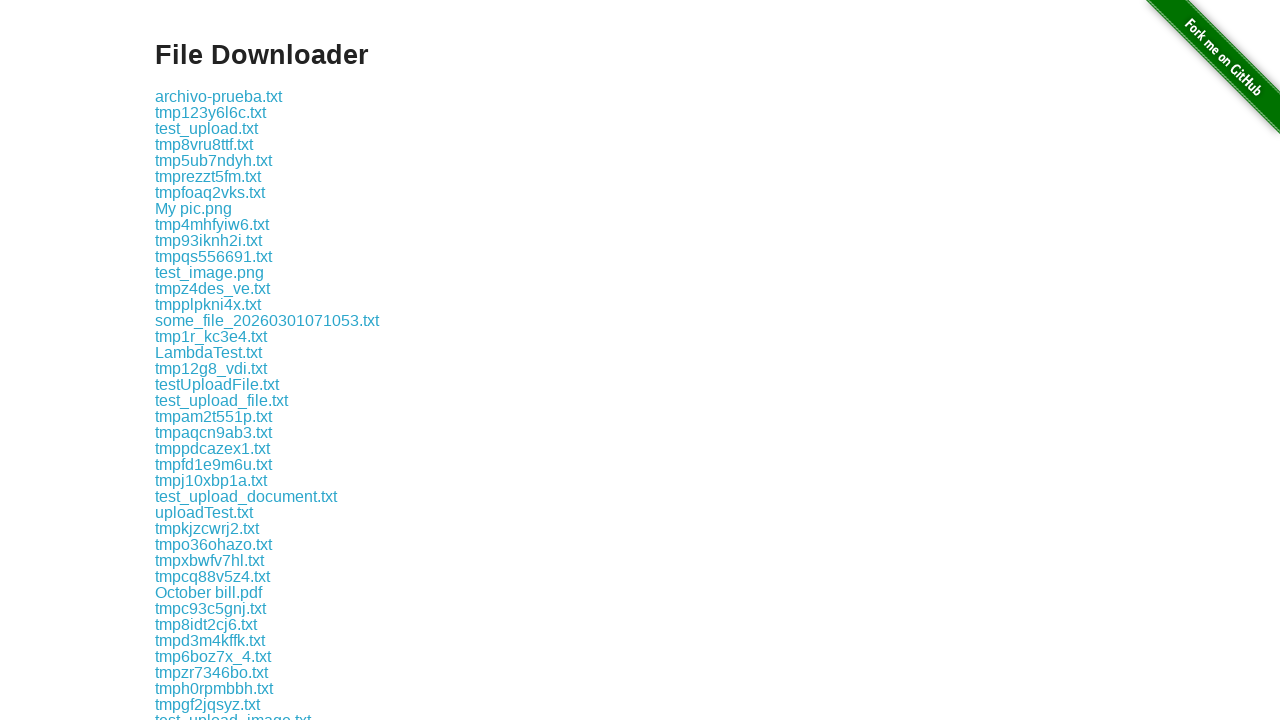

Waited for download link to be visible on the page
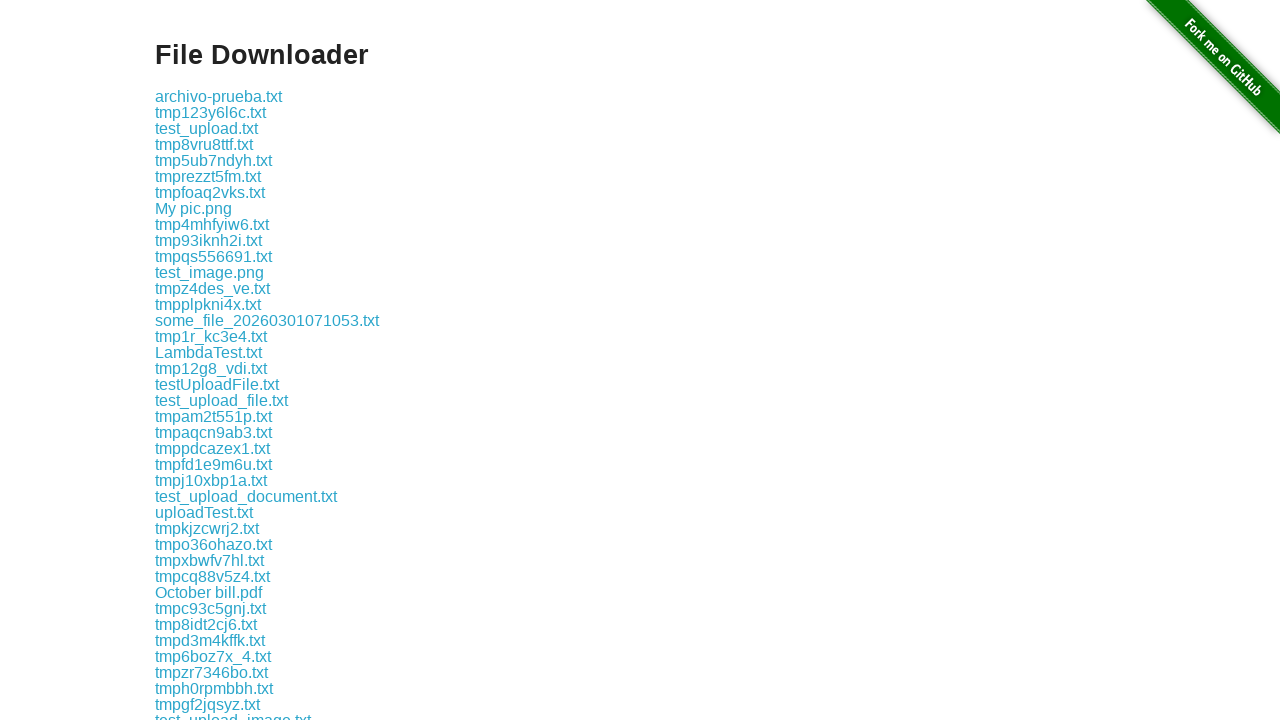

Clicked on download link to initiate file download at (218, 96) on xpath=//*[@id='content']/div/a[1]
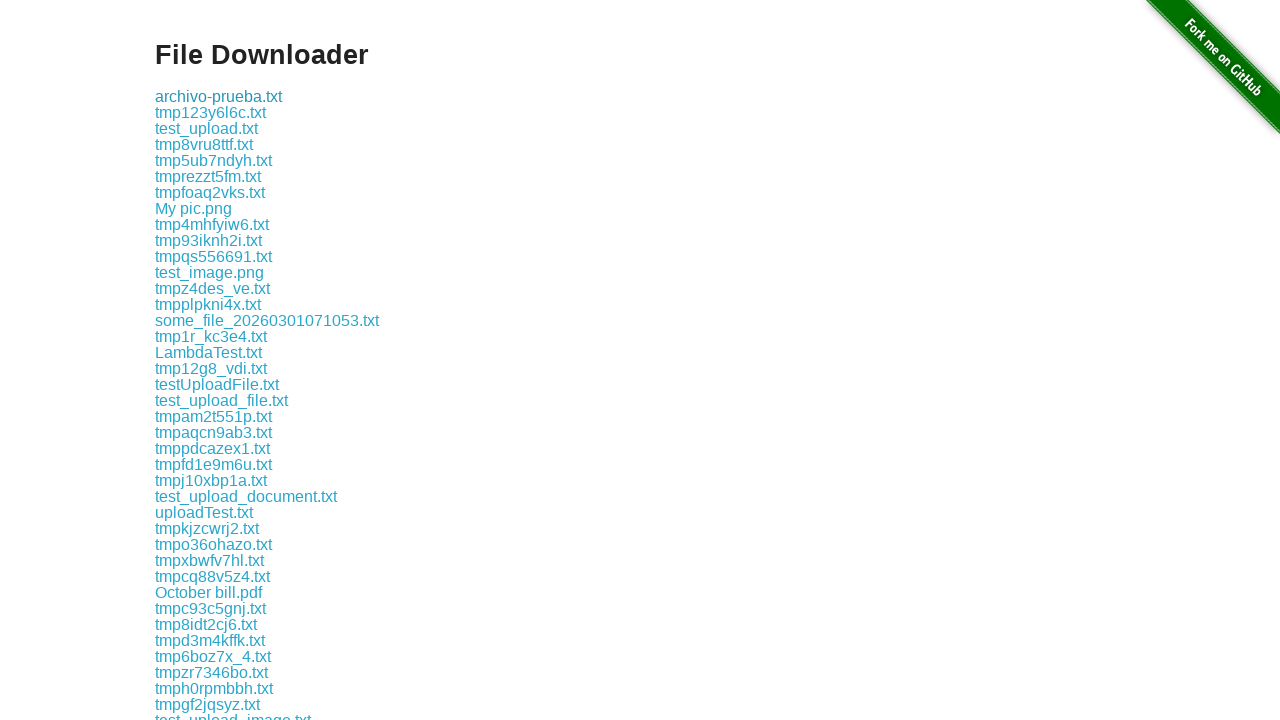

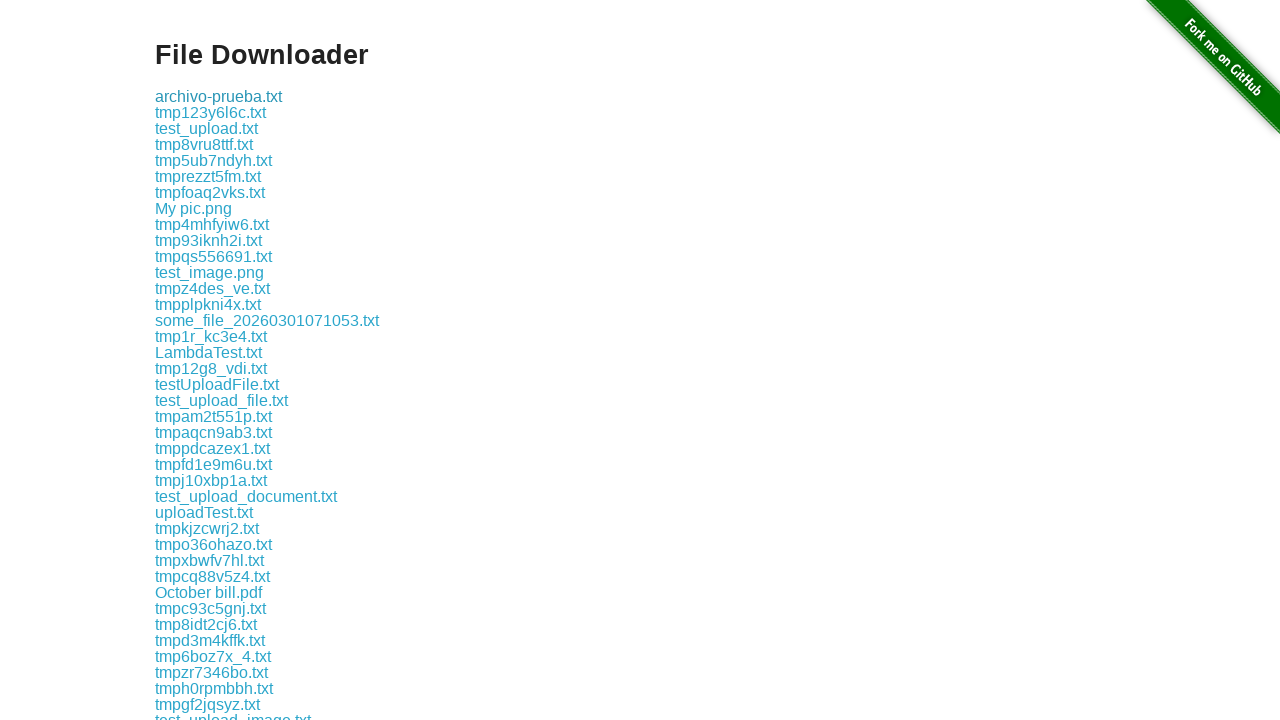